Tests various dropdown selection methods on LeafGround demo page including basic select, bootstrap dropdown, and using sendkeys

Starting URL: https://www.leafground.com/select.xhtml

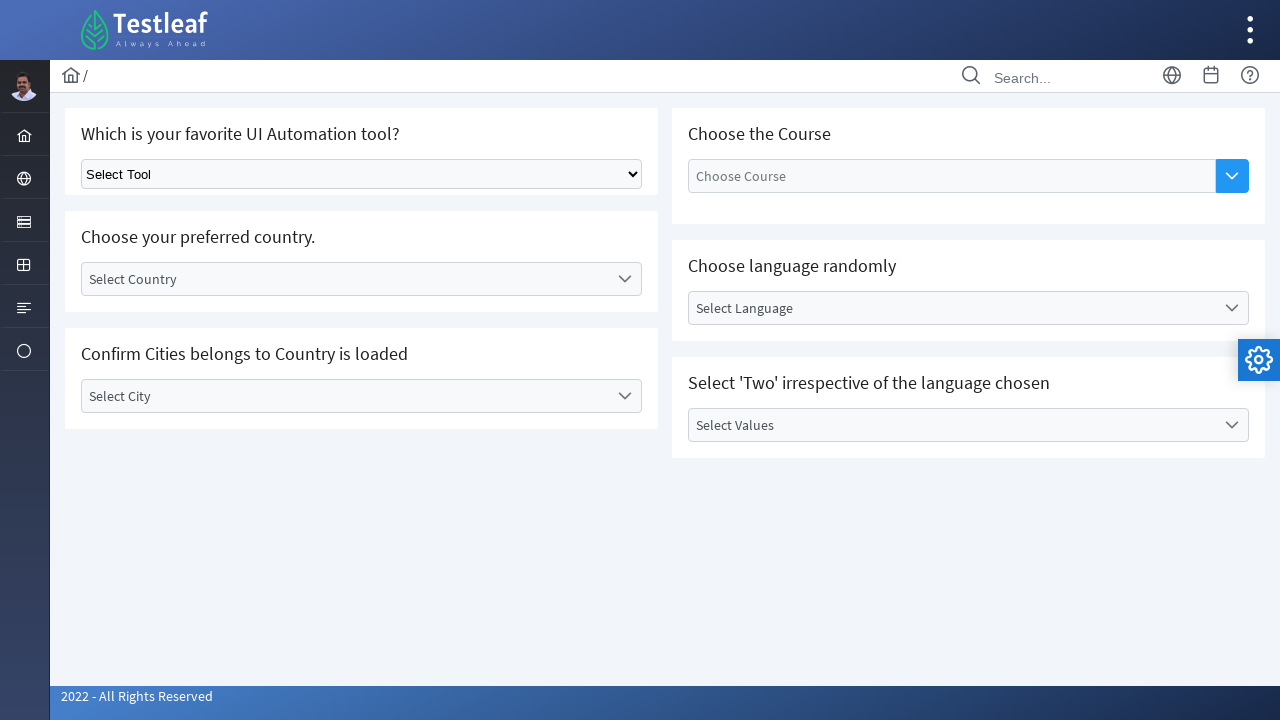

Selected second option from dropdown by index on select.ui-selectonemenu
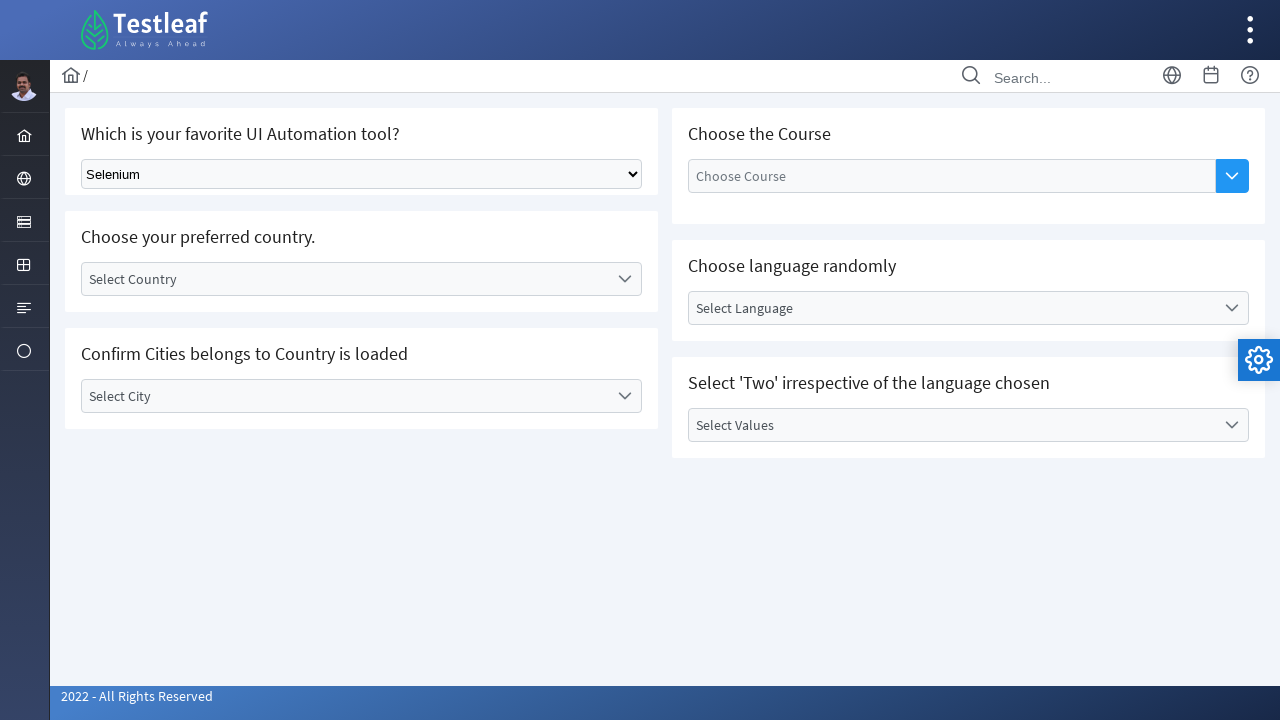

Selected 'Playwright' option from dropdown by visible text on select.ui-selectonemenu
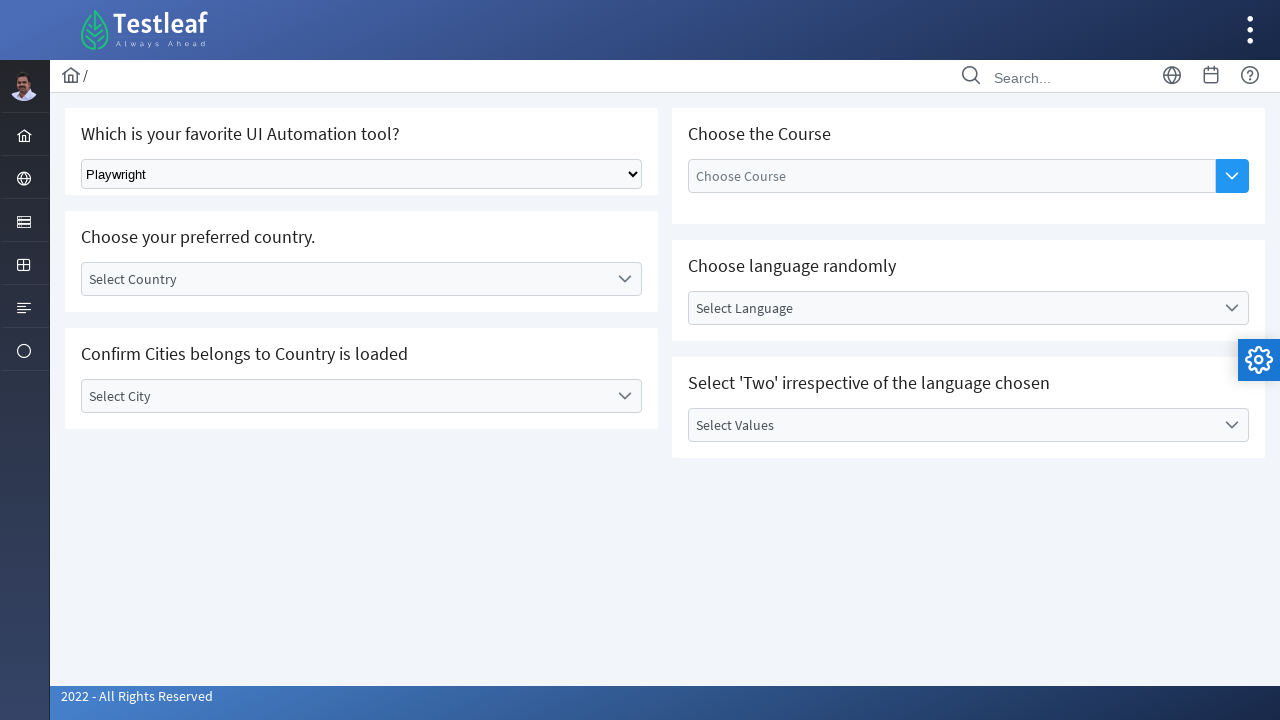

Typed 'Puppeteer' into dropdown using keyboard input
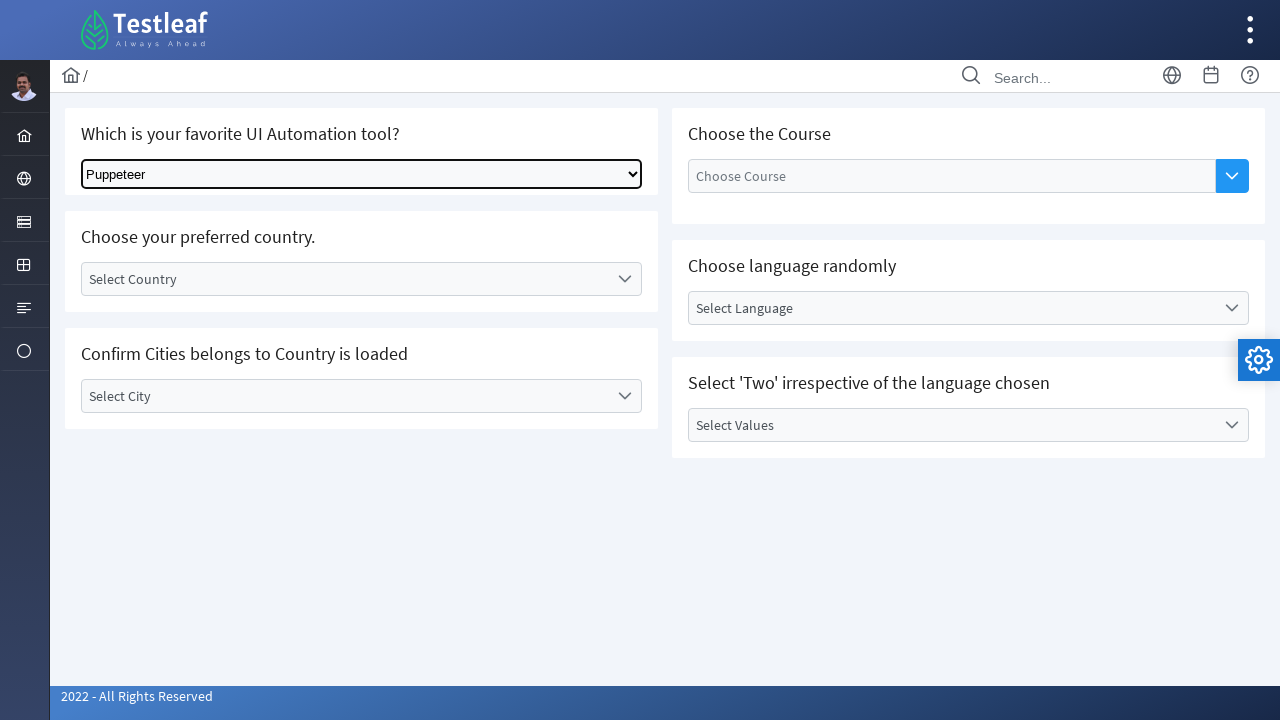

Clicked on bootstrap dropdown to open country options at (362, 279) on div#j_idt87\:country
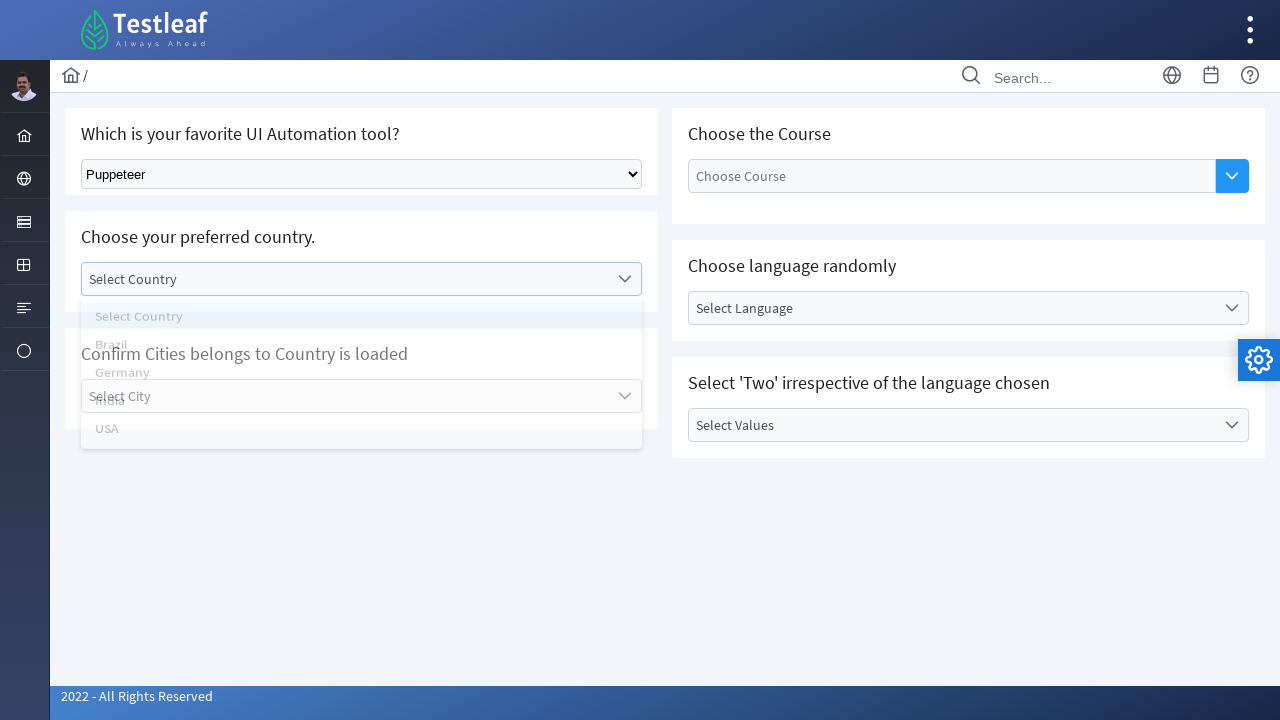

Selected 'USA' from bootstrap dropdown options at (362, 447) on xpath=//ul[@id='j_idt87:country_items']/li[text()='USA']
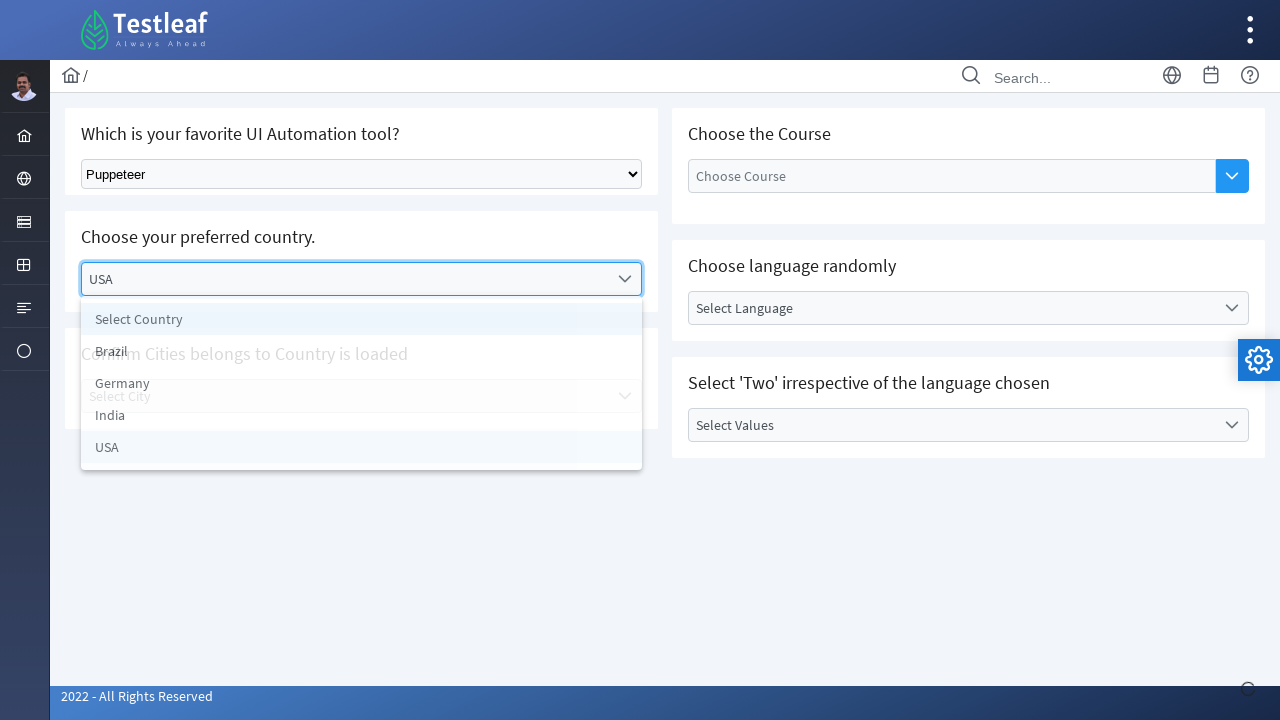

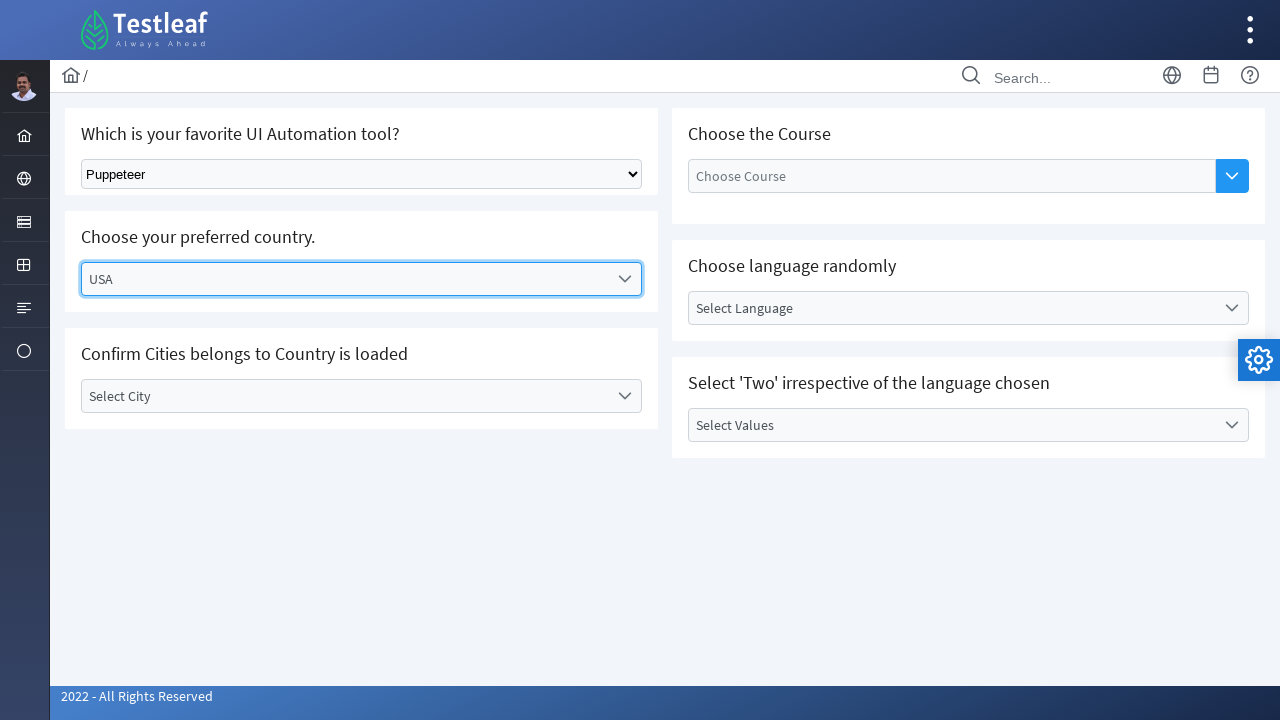